Tests navigation on Apple website by clicking the Mac link and verifying the URL changes correctly

Starting URL: https://www.apple.com/

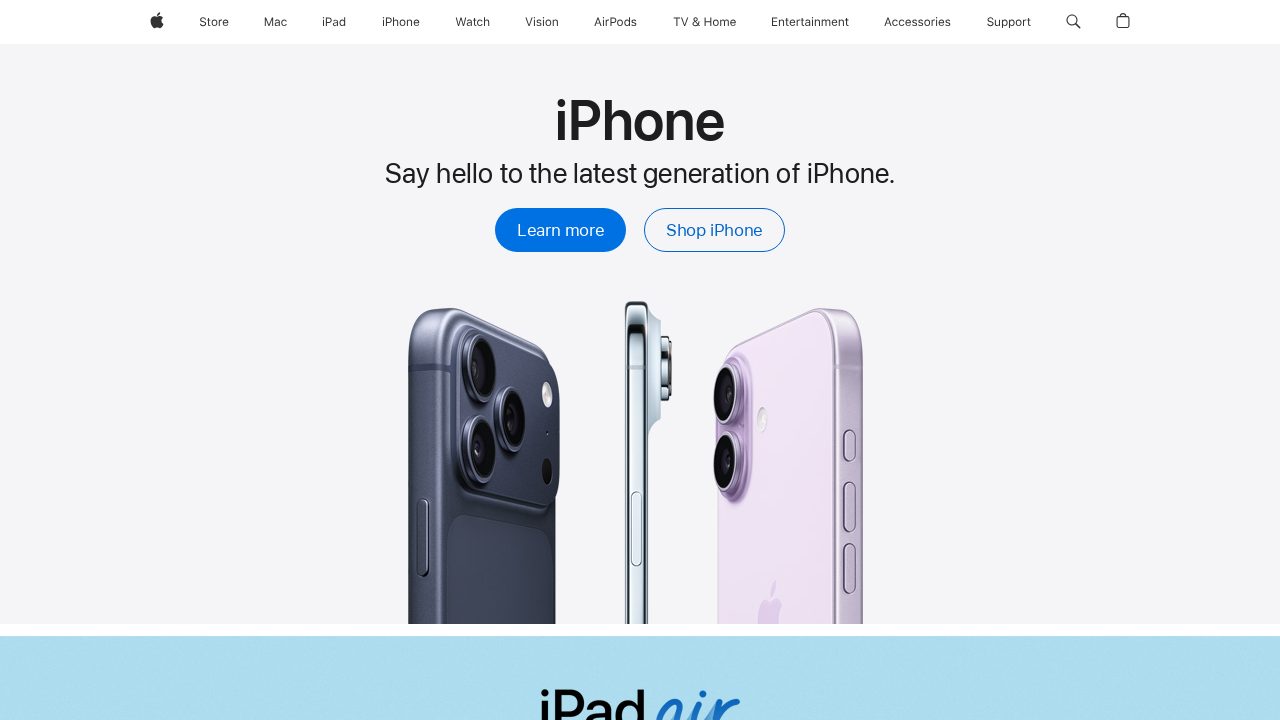

Clicked Mac link in navigation at (276, 22) on xpath=//a[@aria-label="Mac"]//span[@class="globalnav-link-text-container"]
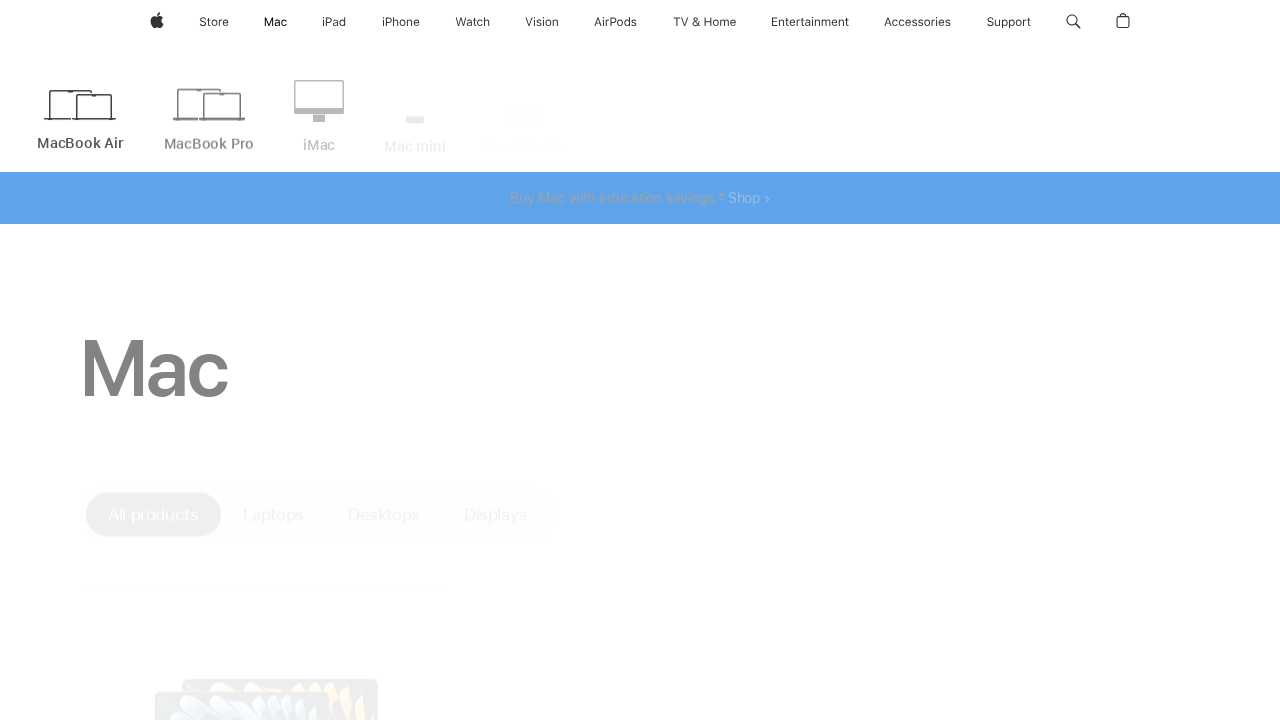

Verified navigation to Mac product page - URL changed to https://www.apple.com/mac/
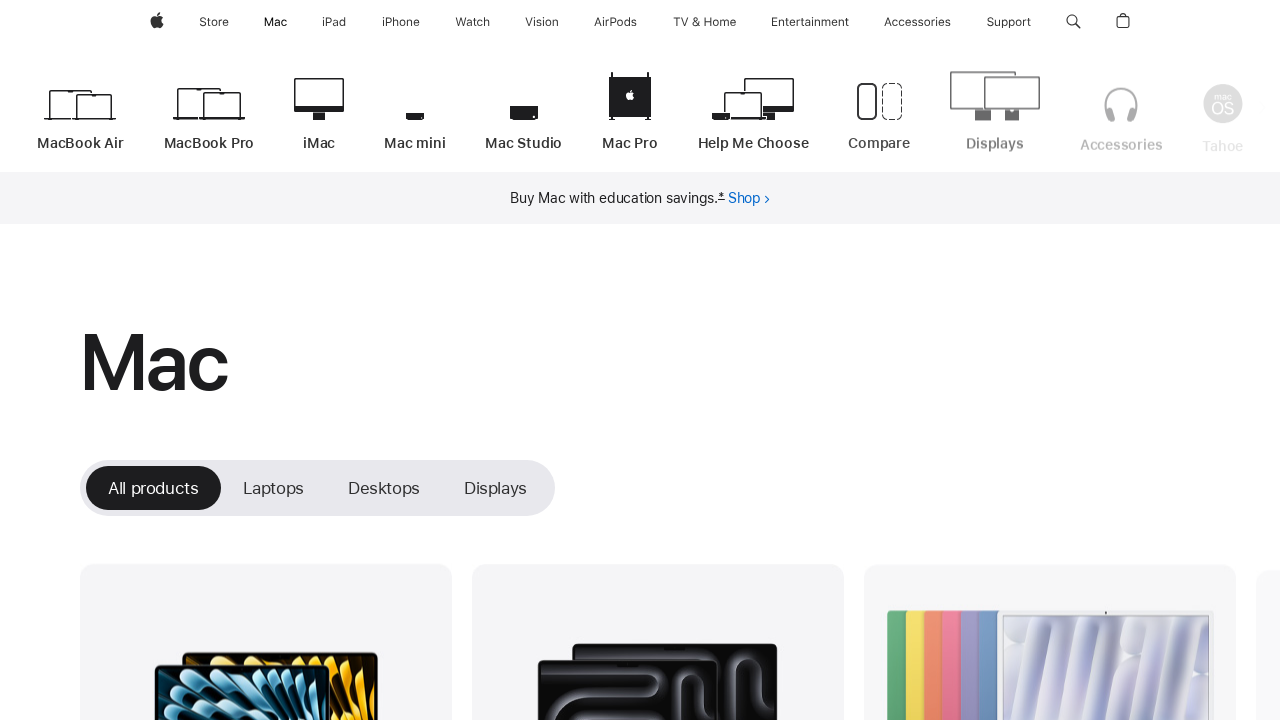

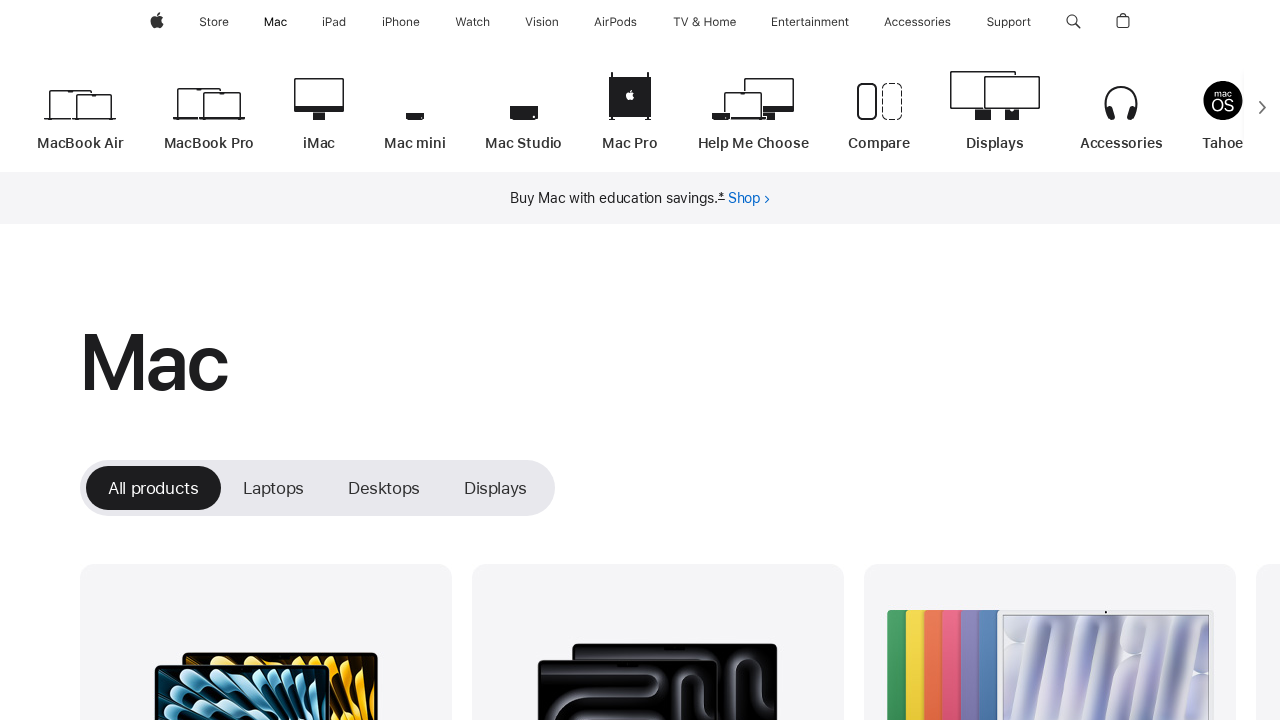